Tests registration page 2 by attempting to fill form fields, expecting that certain elements may not be present on this page variant.

Starting URL: http://suninjuly.github.io/registration2.html

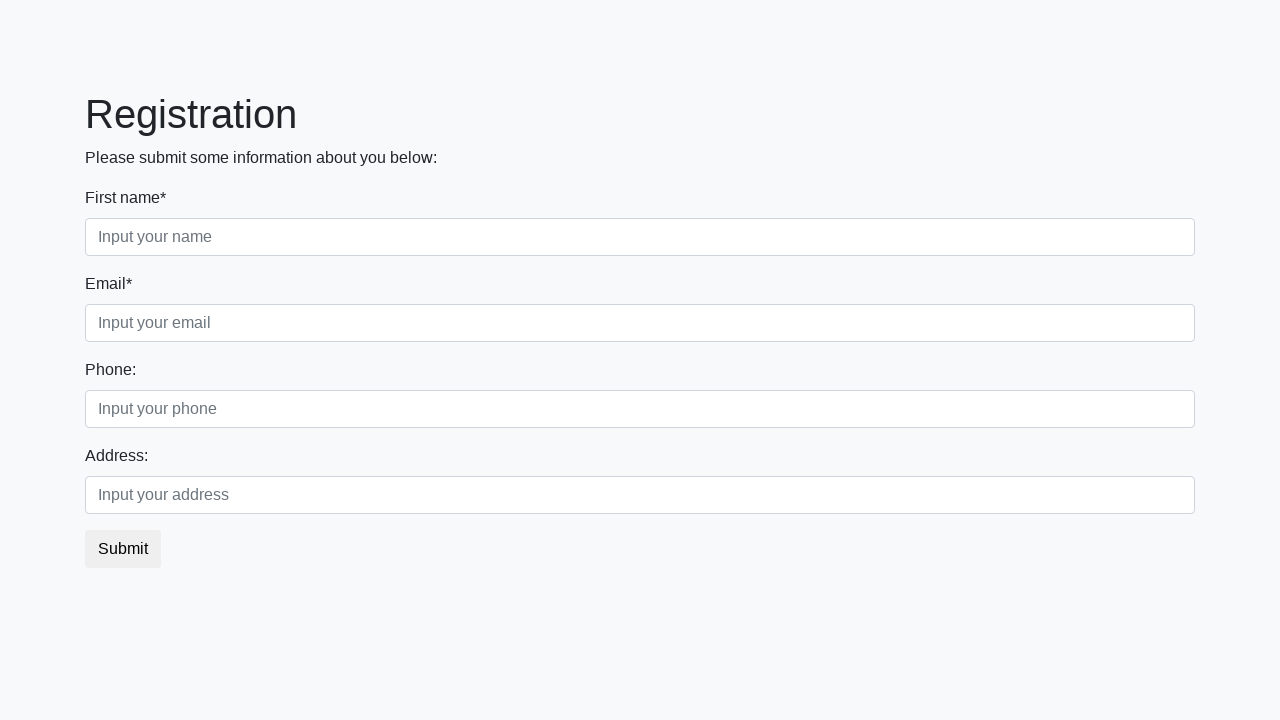

Navigated to registration2 page
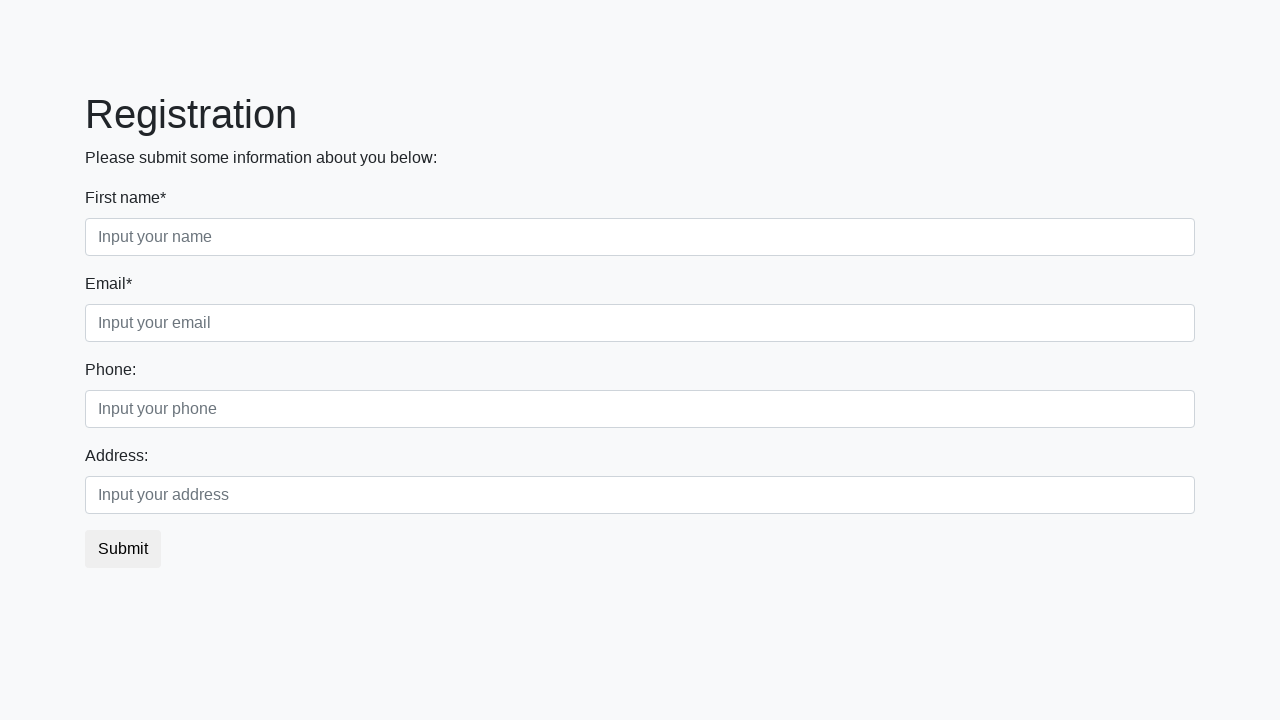

Located first name field element
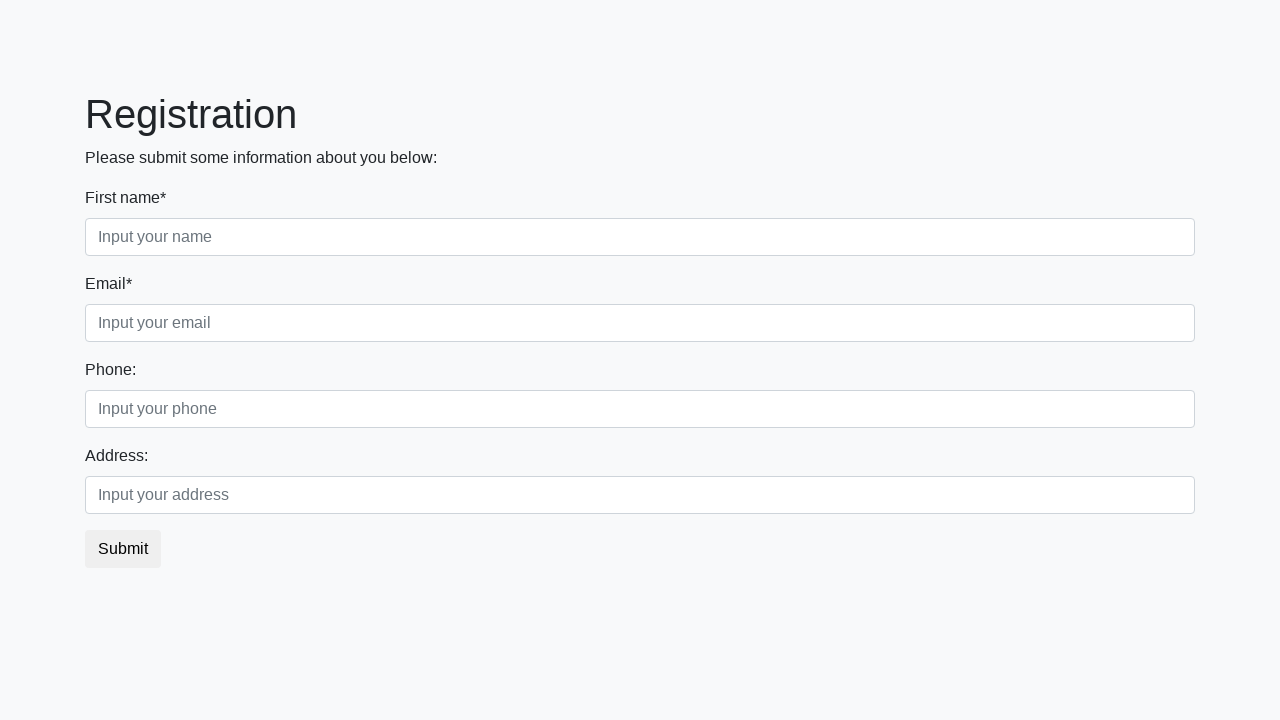

Filled first name field with 'John' on .first_block .first
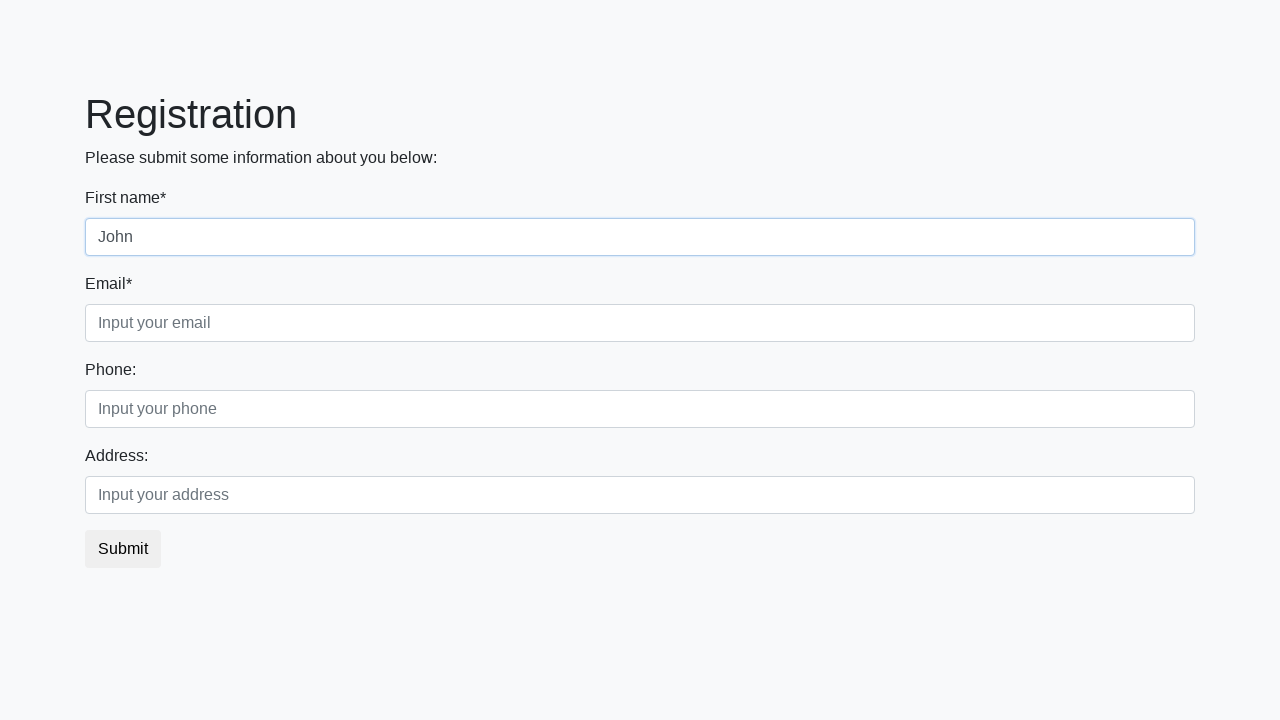

Located last name field element
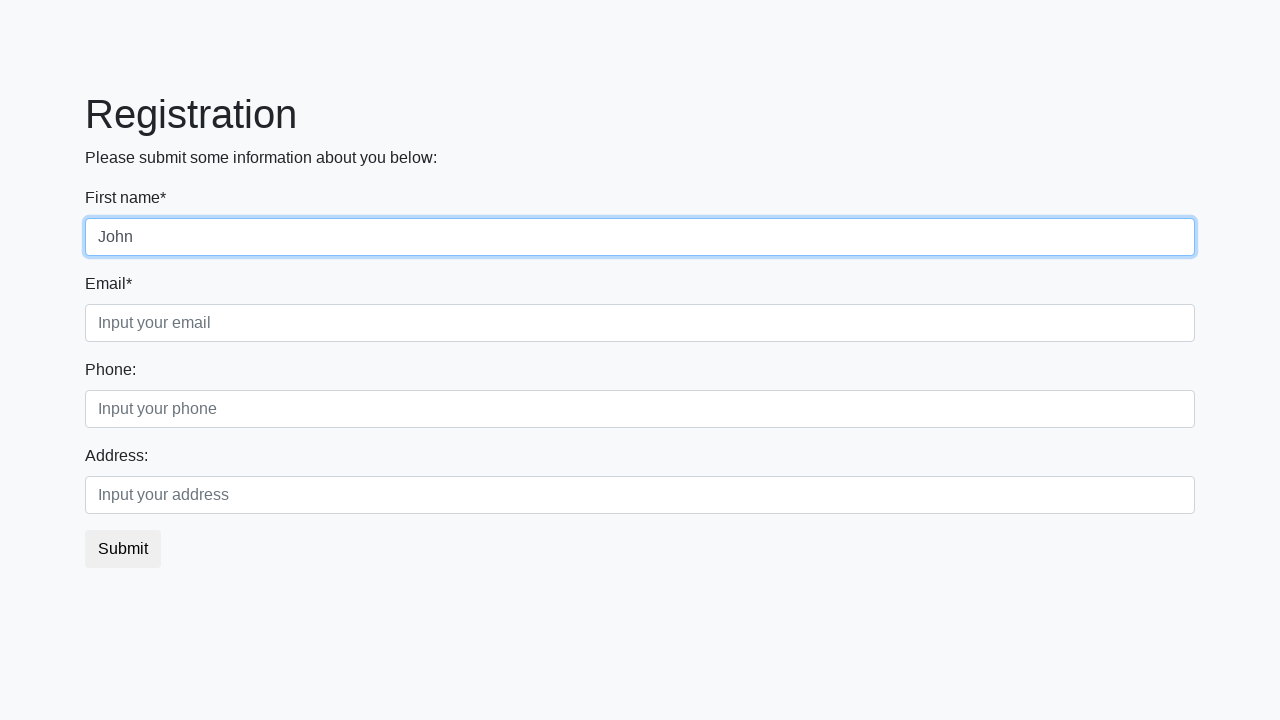

Last name field not found on this page variant
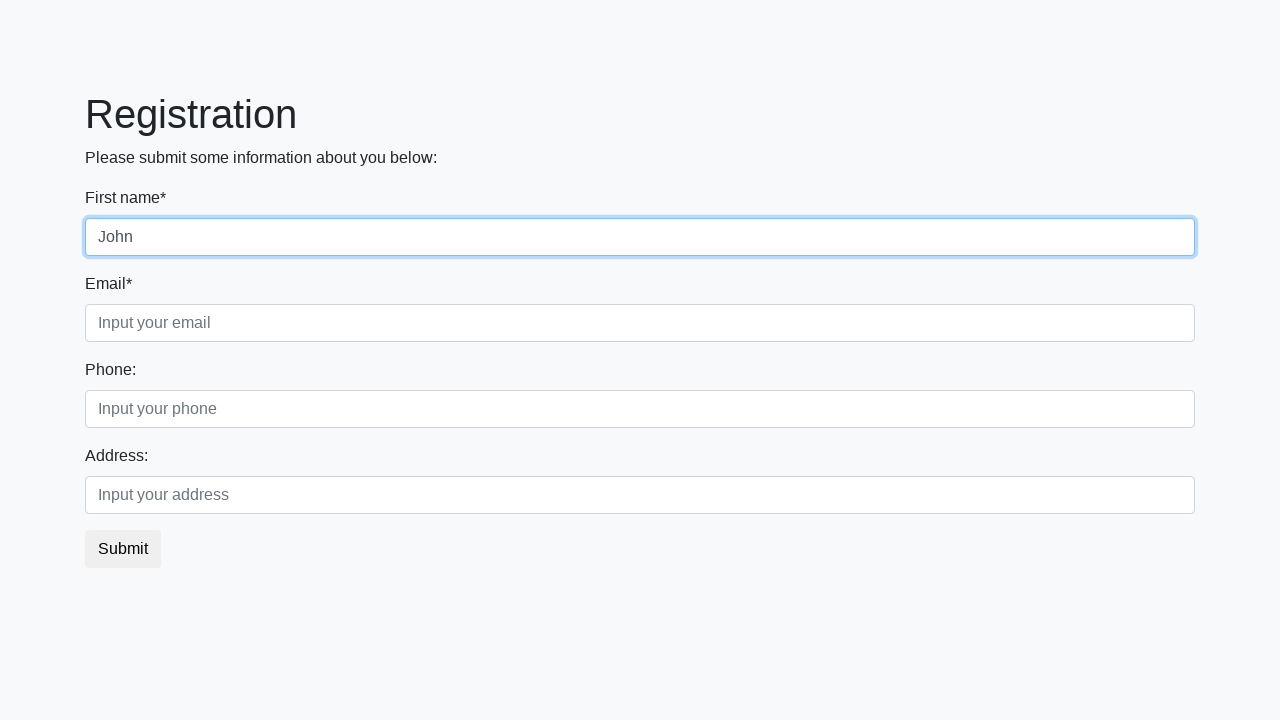

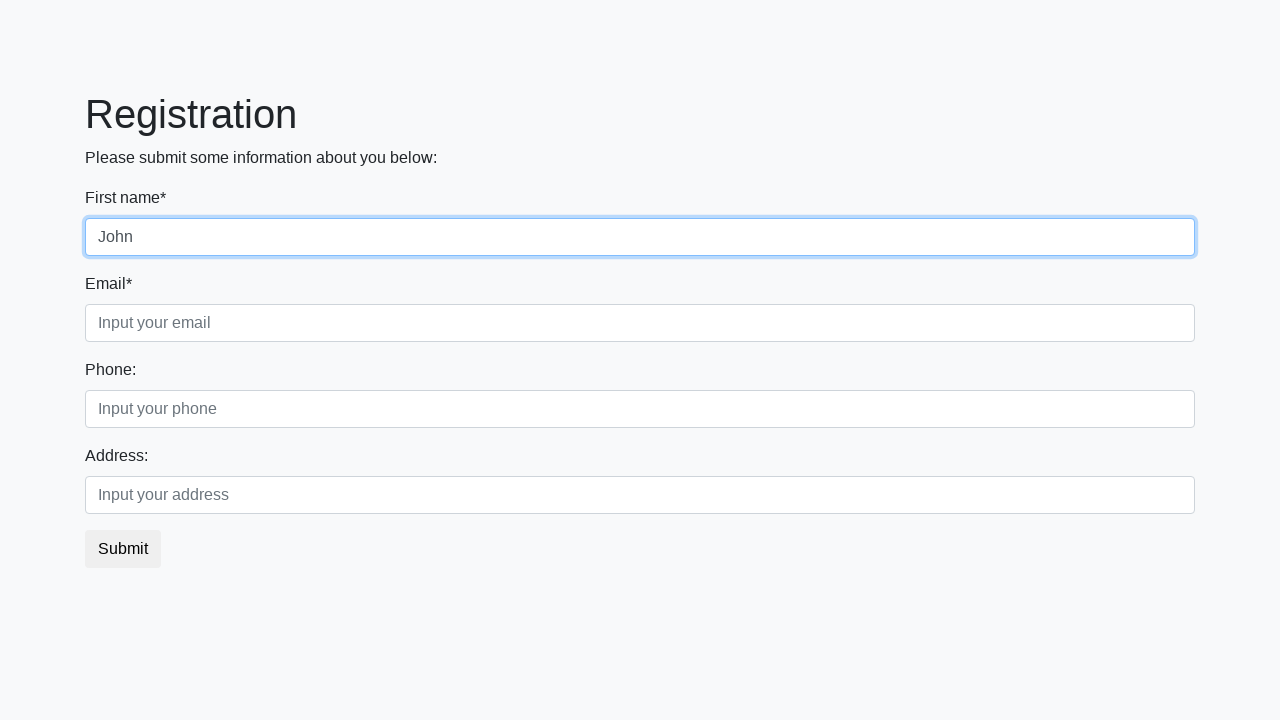